Tests drag and drop functionality by dragging an element from source to target location within an iframe

Starting URL: https://jqueryui.com/droppable/

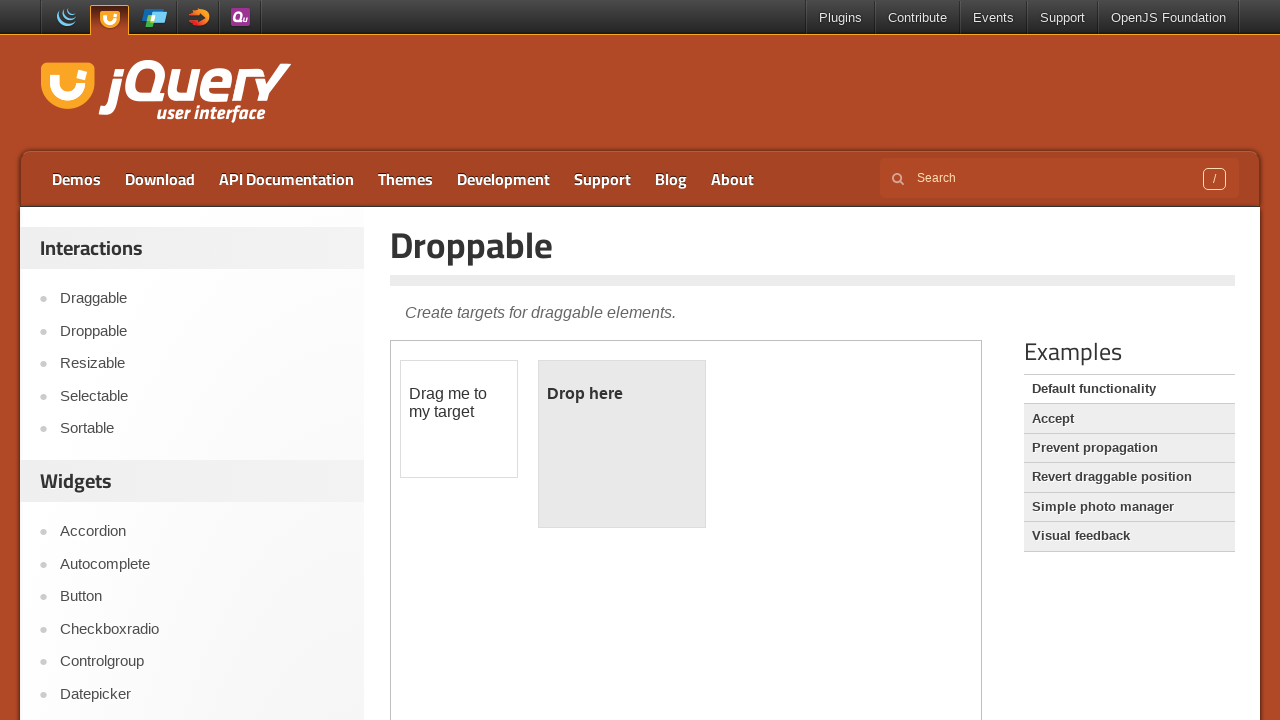

Located iframe containing drag and drop demo
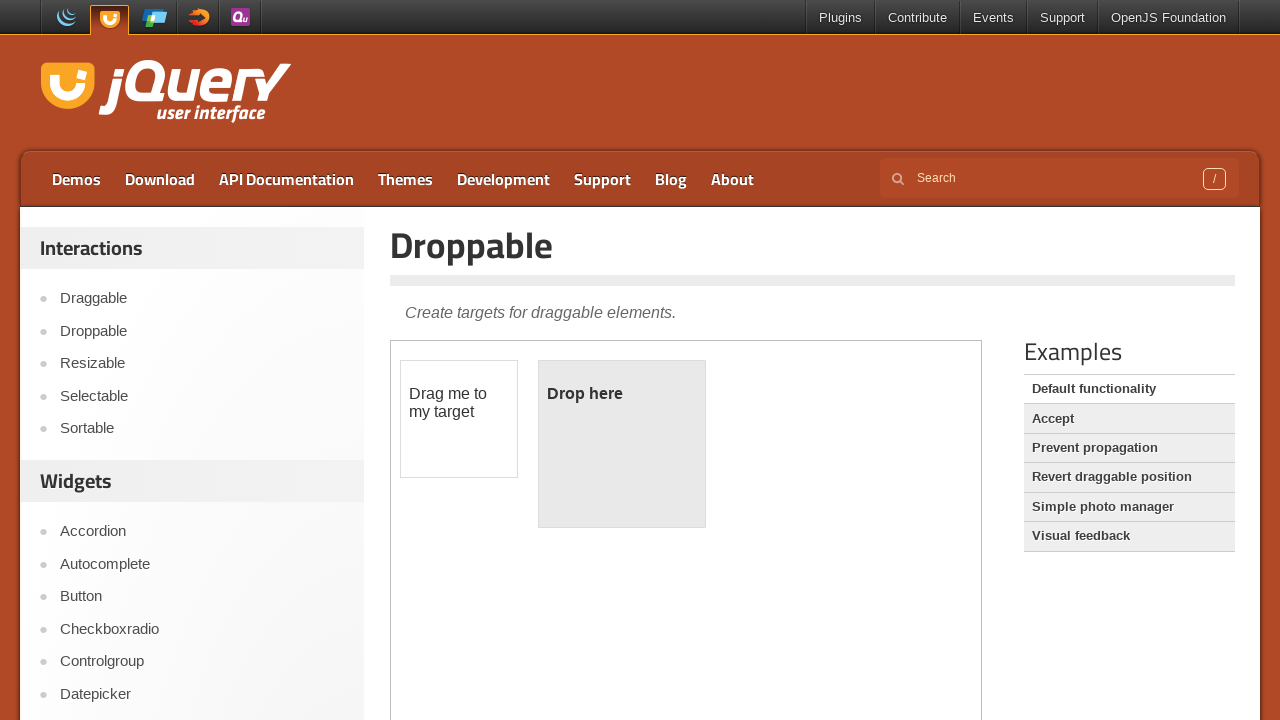

Located draggable source element
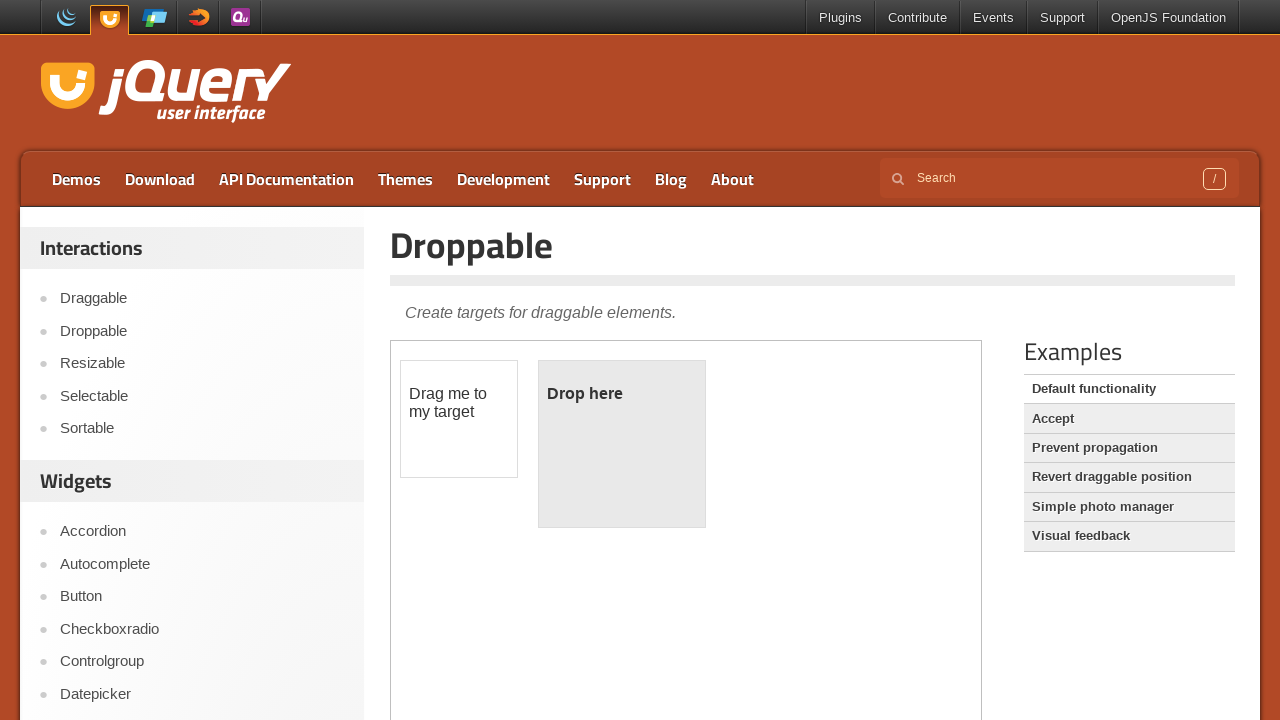

Located droppable target element
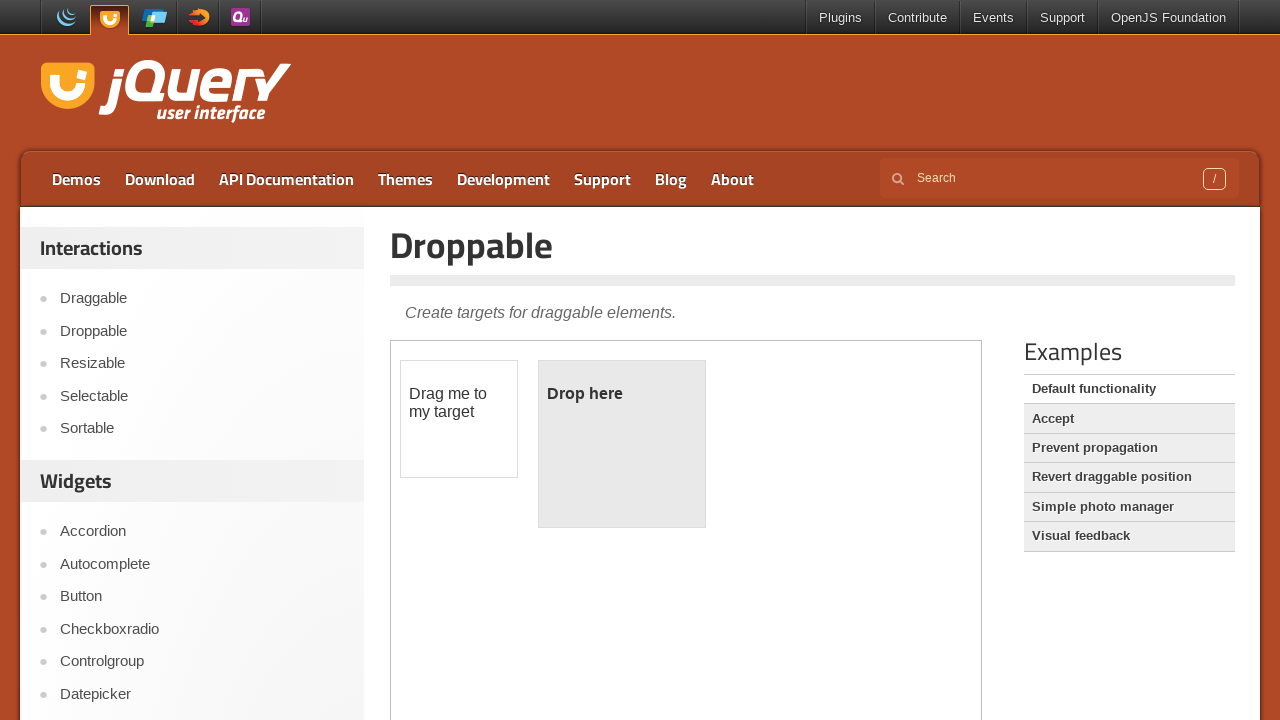

Dragged element from source to target location at (622, 444)
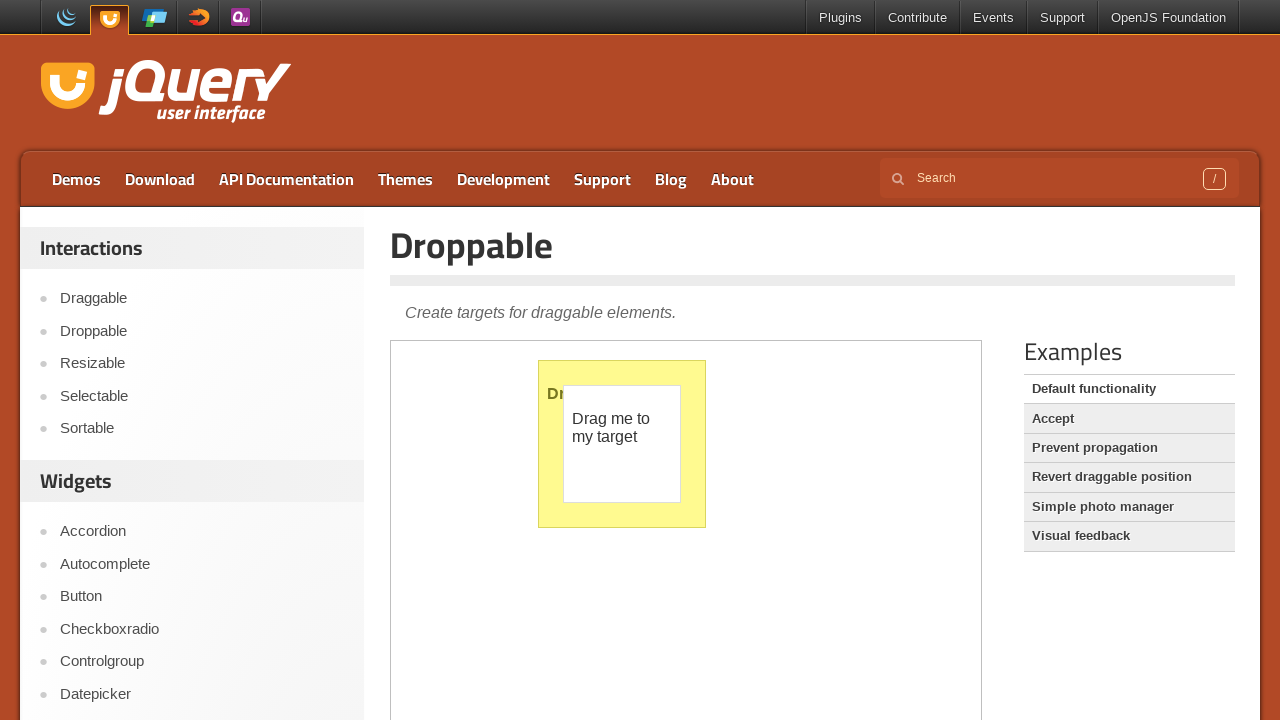

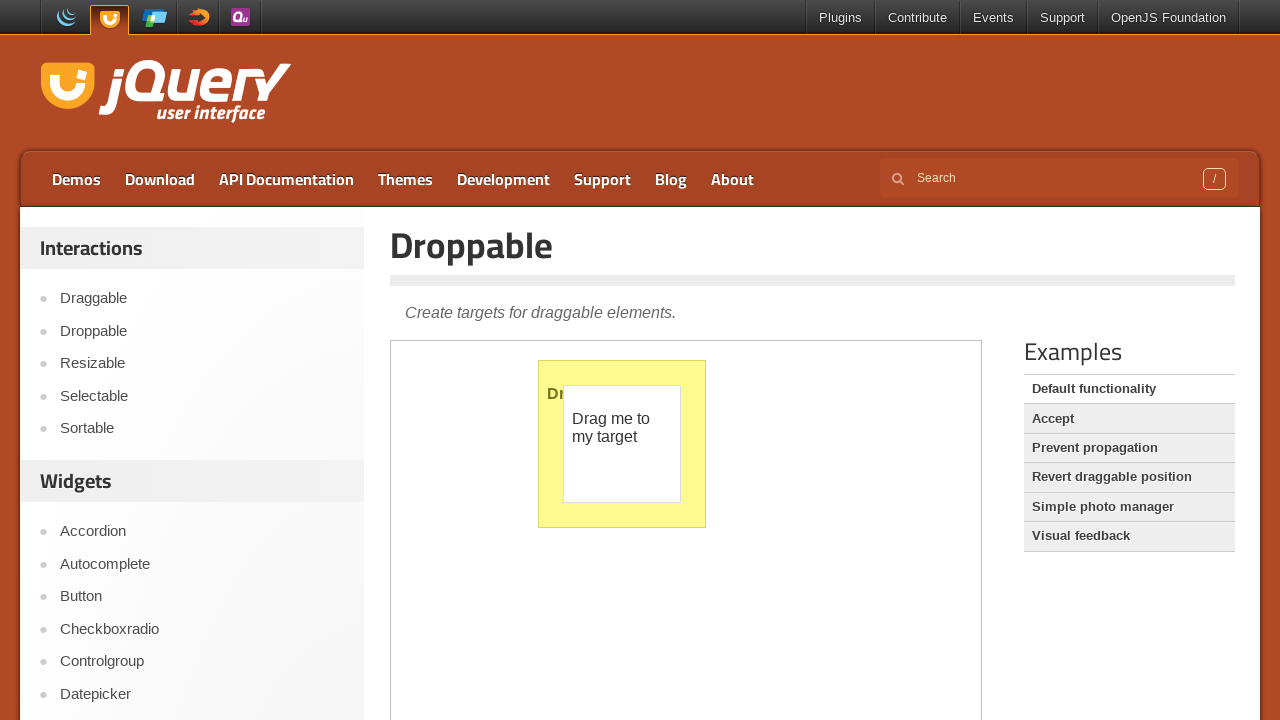